Tests JavaScript alert handling by clicking buttons to trigger alerts, reading alert text, and accepting/dismissing alerts

Starting URL: https://letcode.in/alert

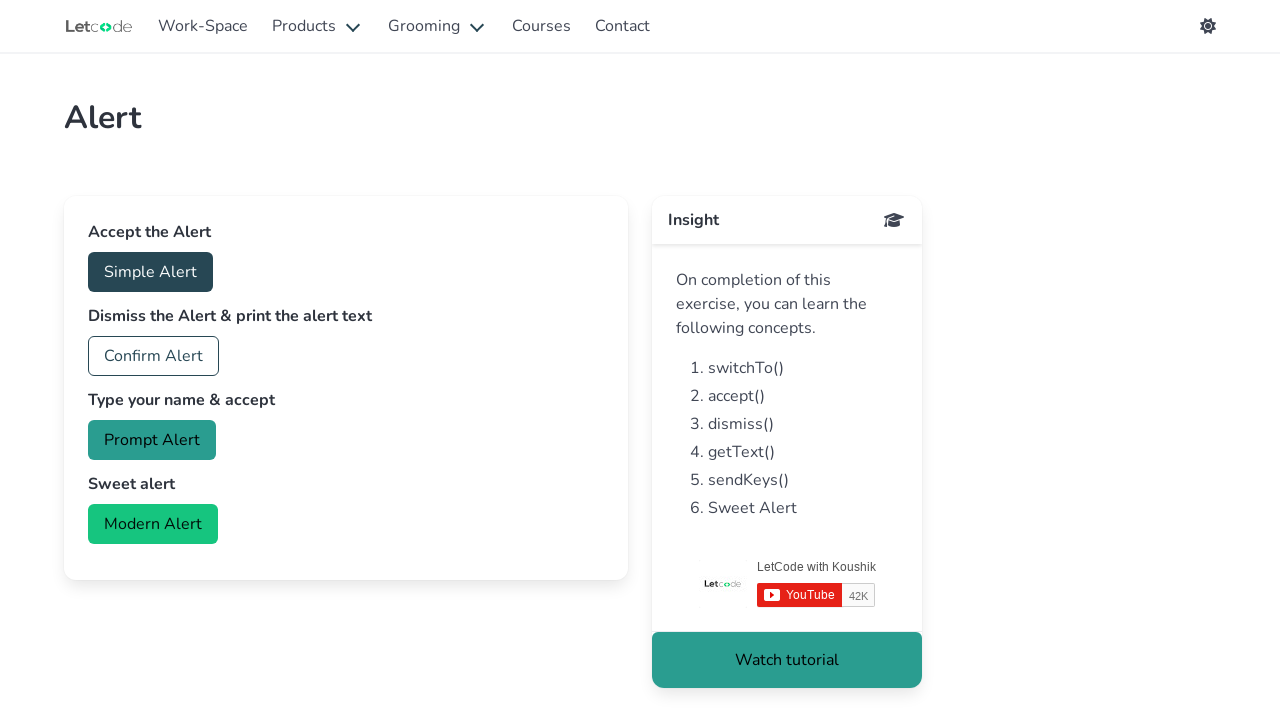

Clicked simple alert button to trigger first alert at (150, 272) on #accept
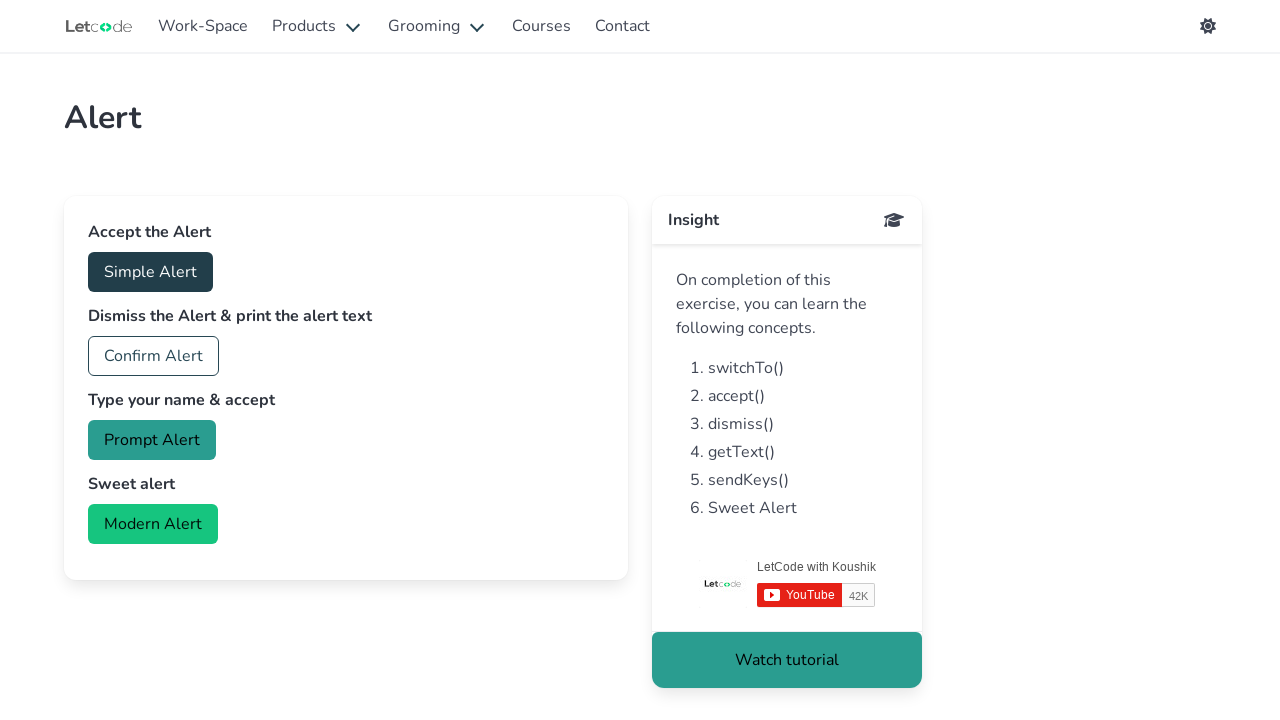

Set up dialog handler to accept alert
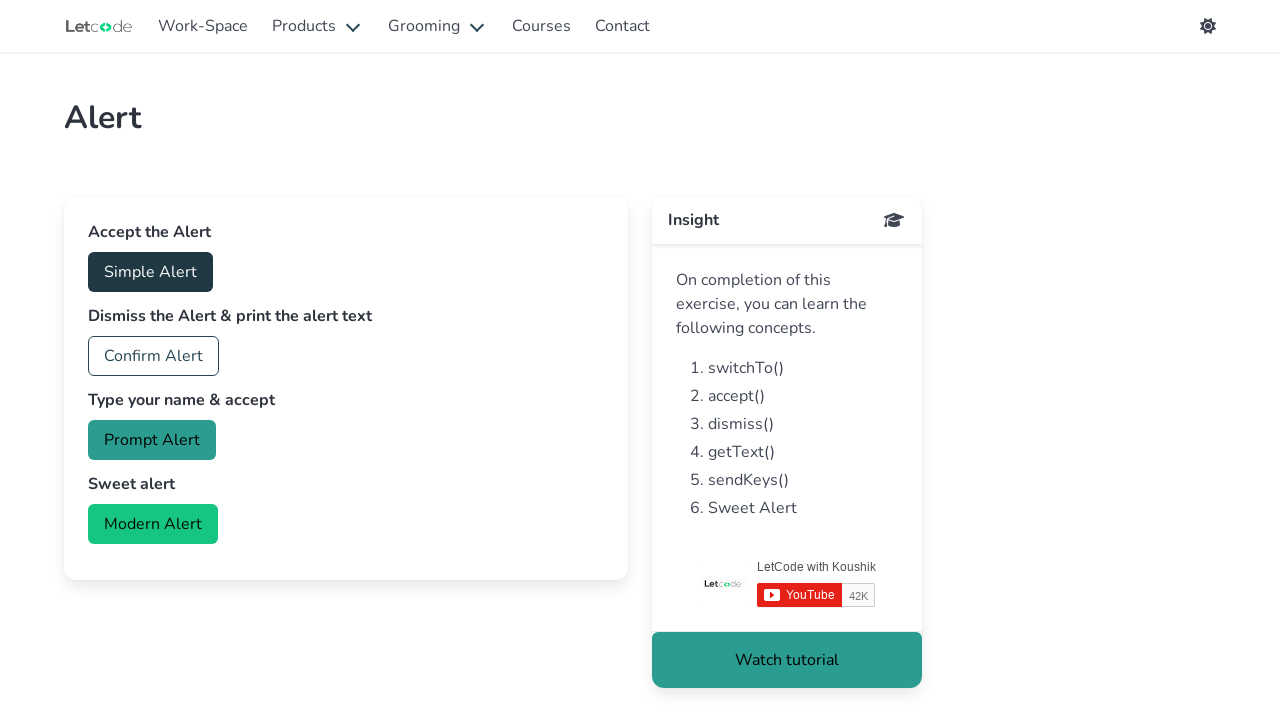

Waited 1 second for alert visibility
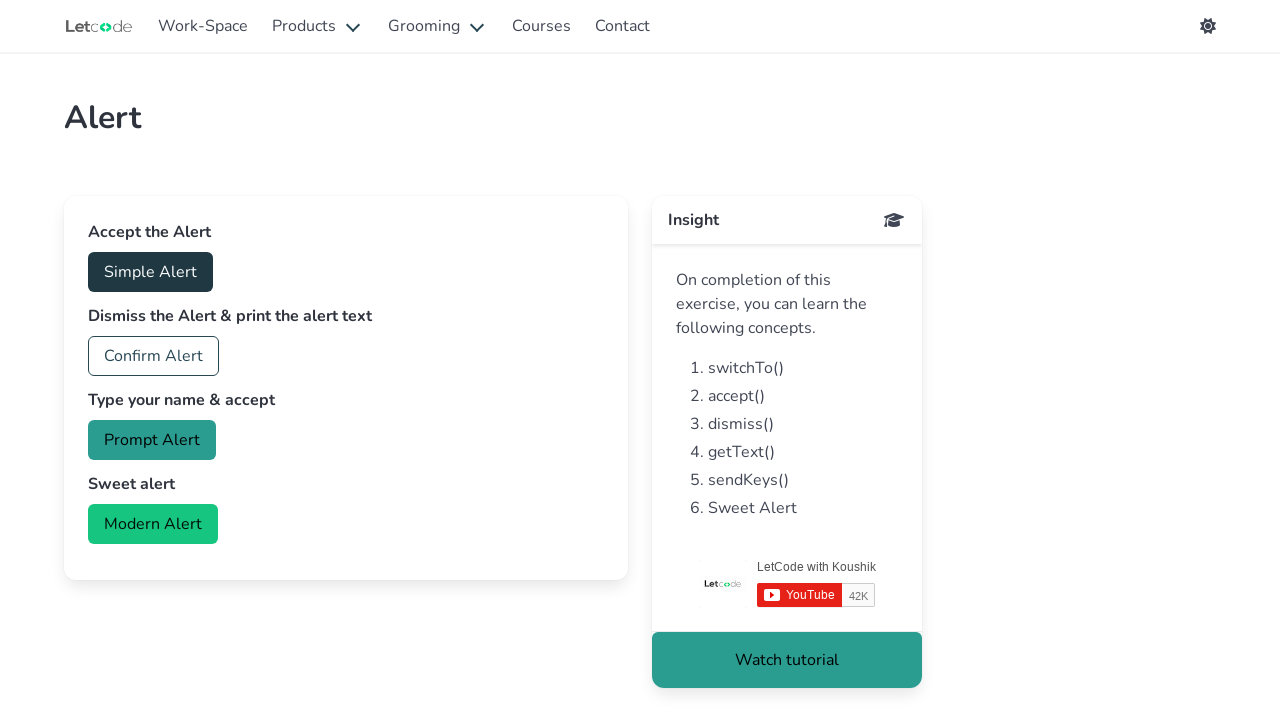

Clicked simple alert button to trigger second alert at (150, 272) on #accept
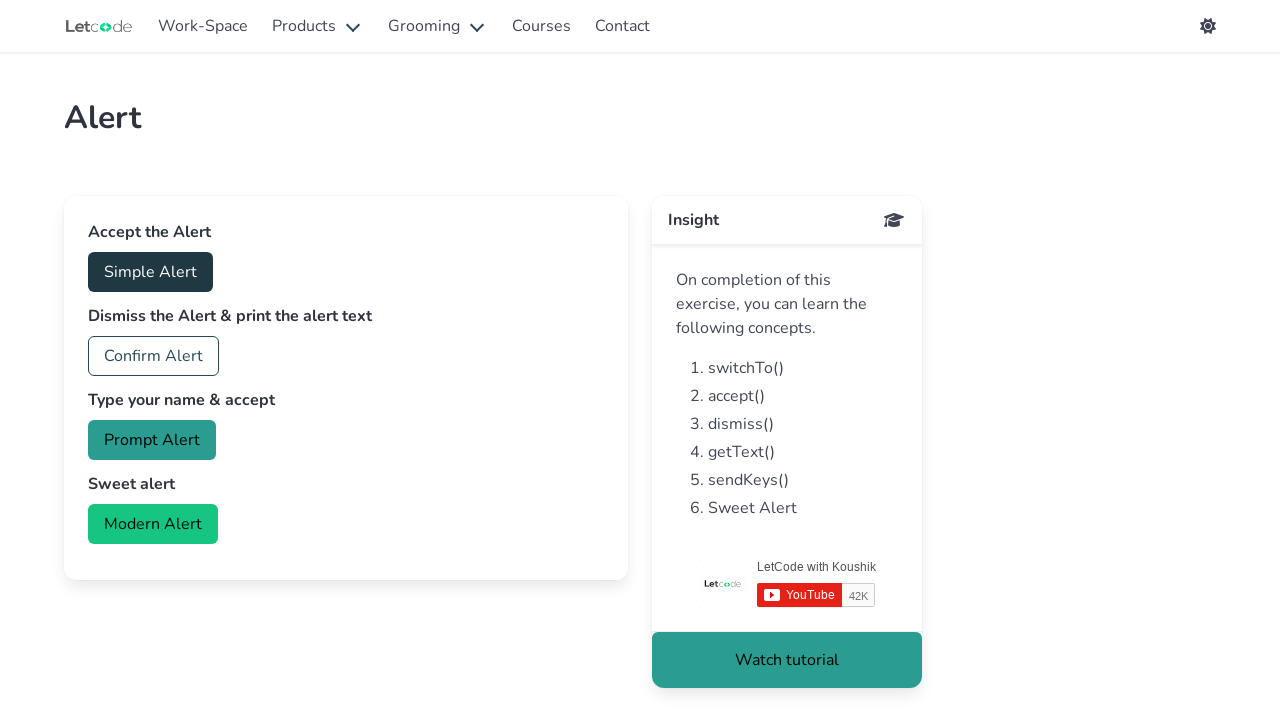

Set up dialog handler to dismiss alert
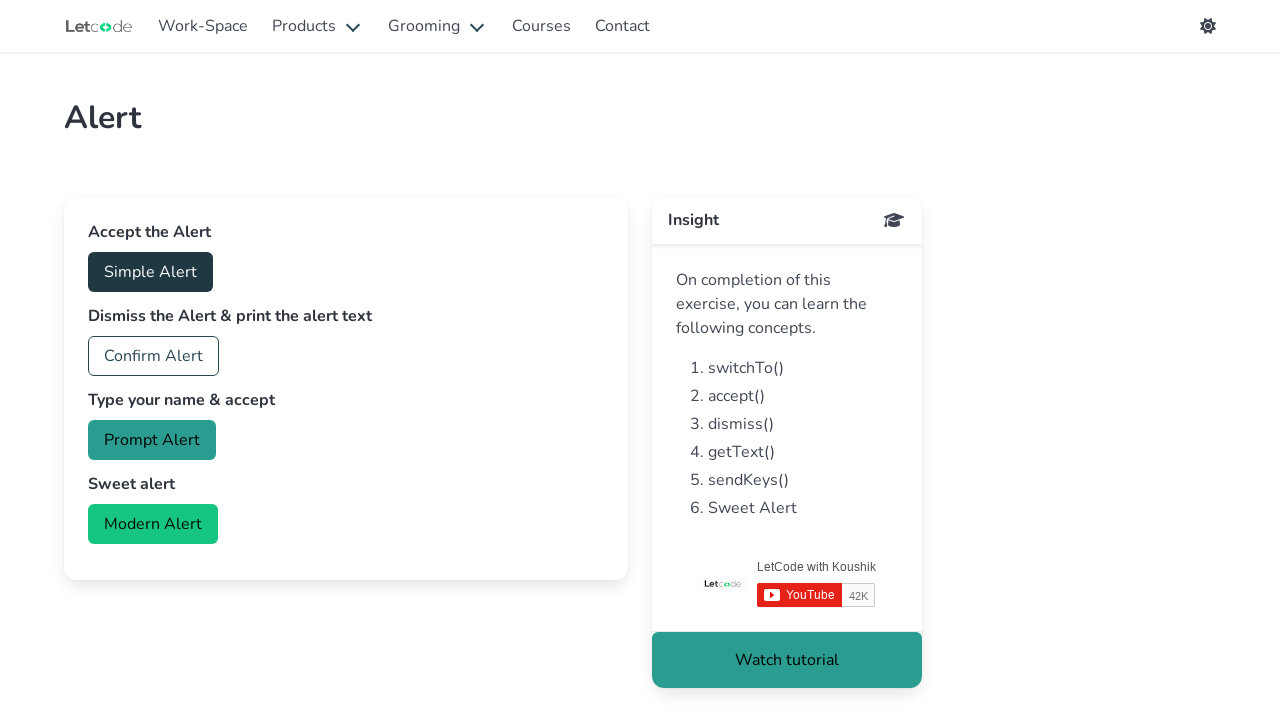

Waited 1 second for alert visibility
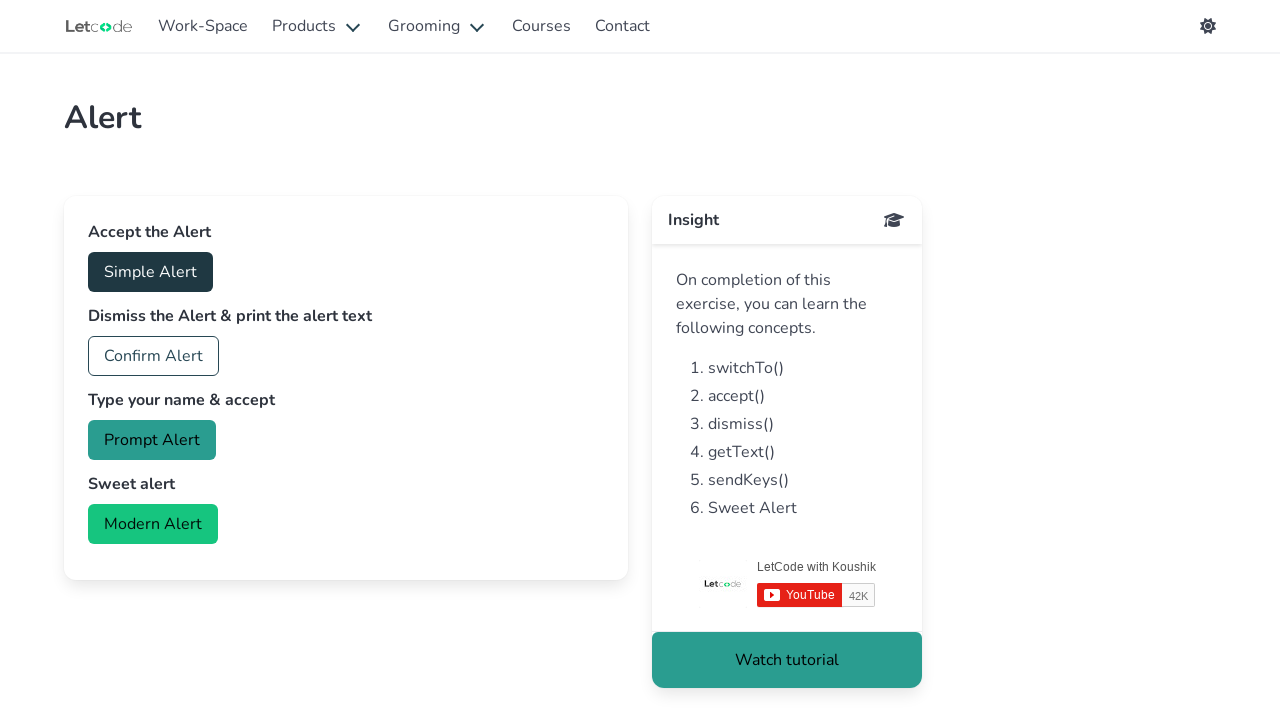

Retrieved button text: Simple Alert
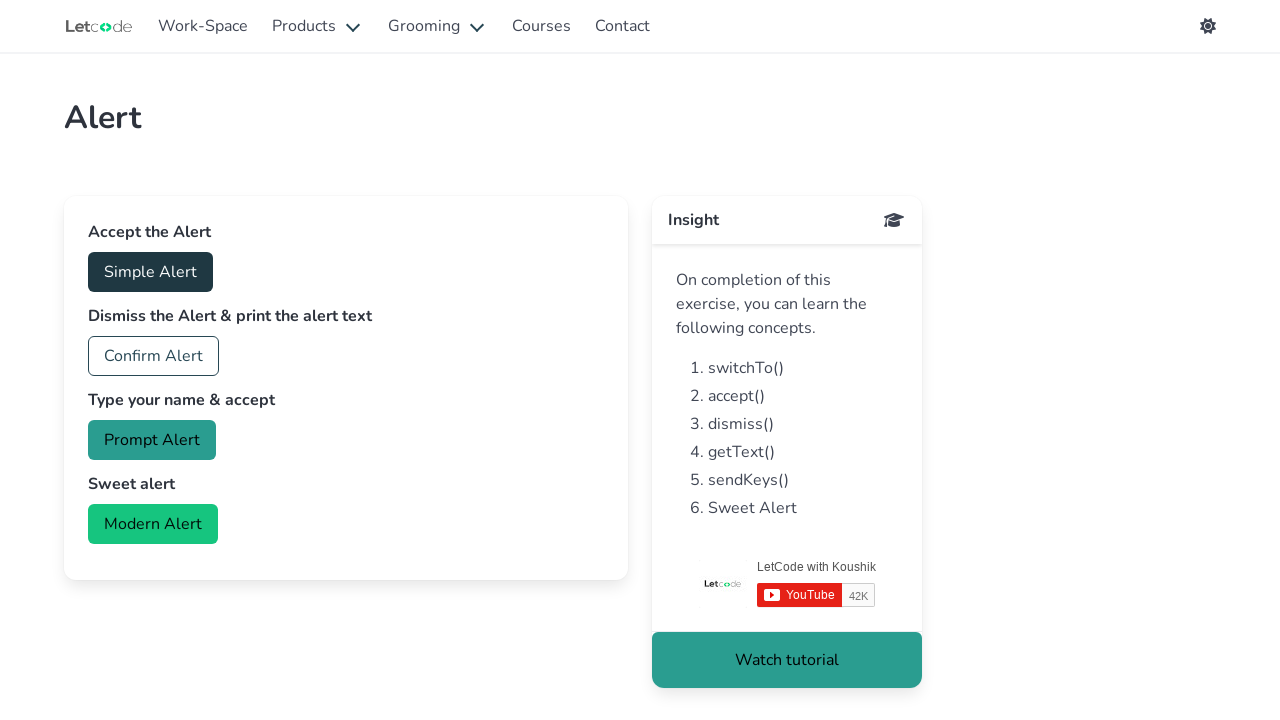

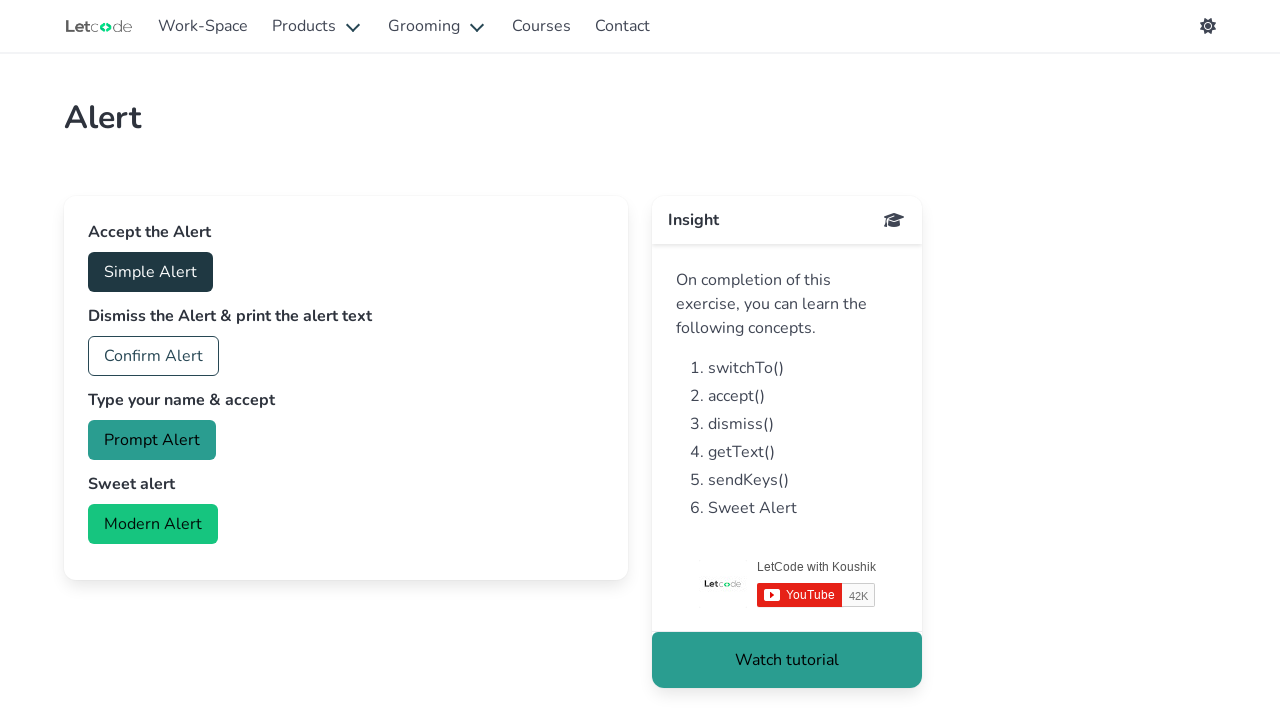